Tests accepting a confirmation dialog by navigating to the confirmation demo page, triggering the dialog, and accepting it

Starting URL: https://www.techlearn.in/code/

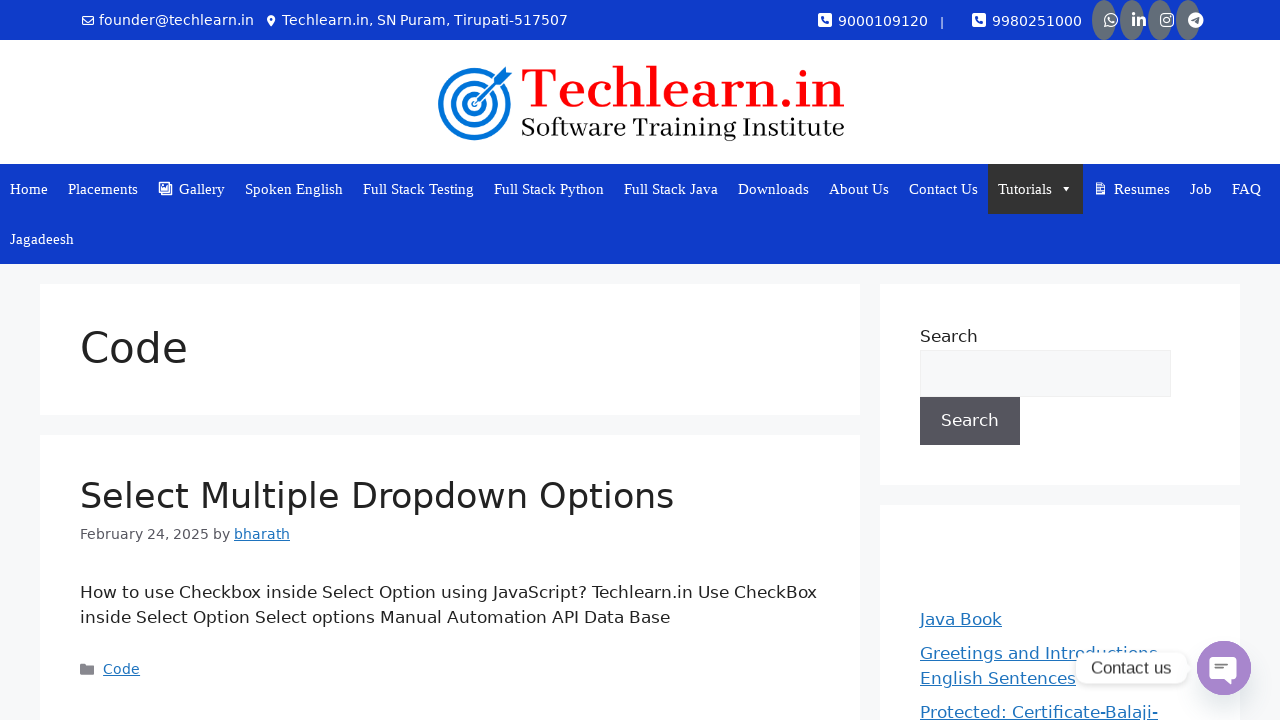

Clicked on Confirmation Dialog Box link at (291, 360) on xpath=//a[normalize-space()='Confirmation Dialog Box']
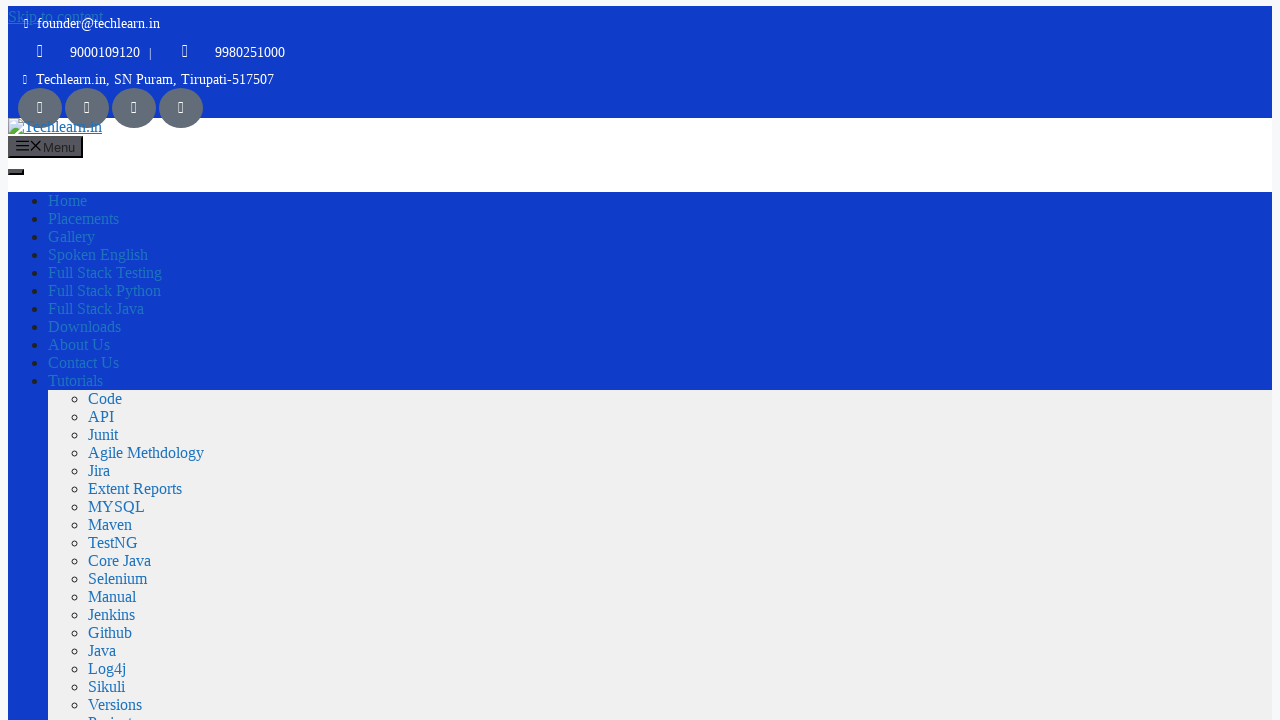

Set up dialog handler to accept confirmation dialogs
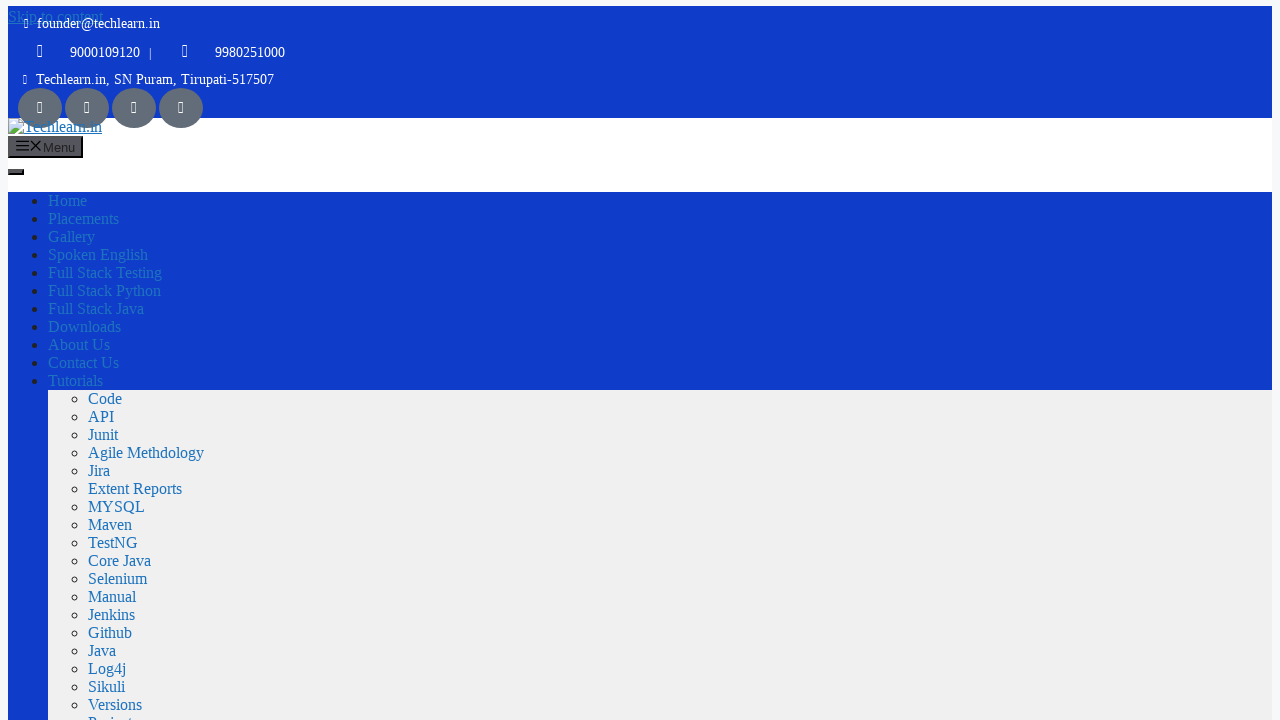

Clicked button to trigger confirmation dialog at (31, 361) on xpath=//button[@onclick='myFunction()']
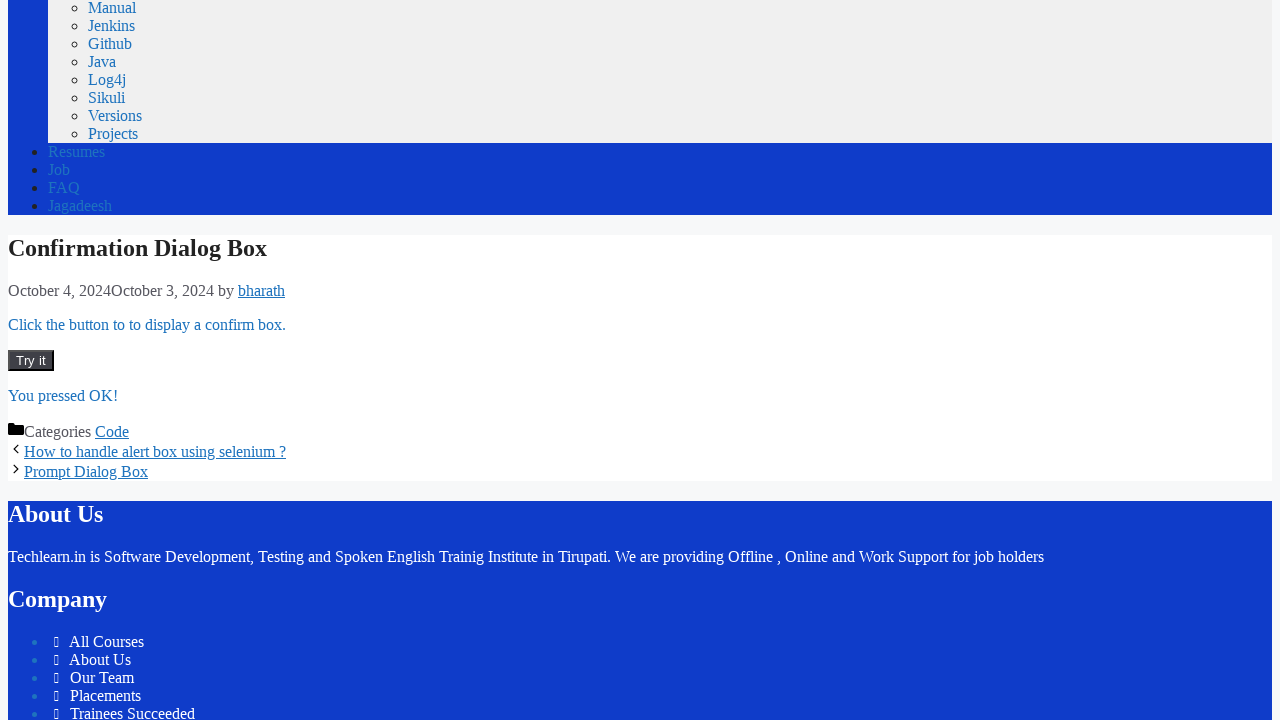

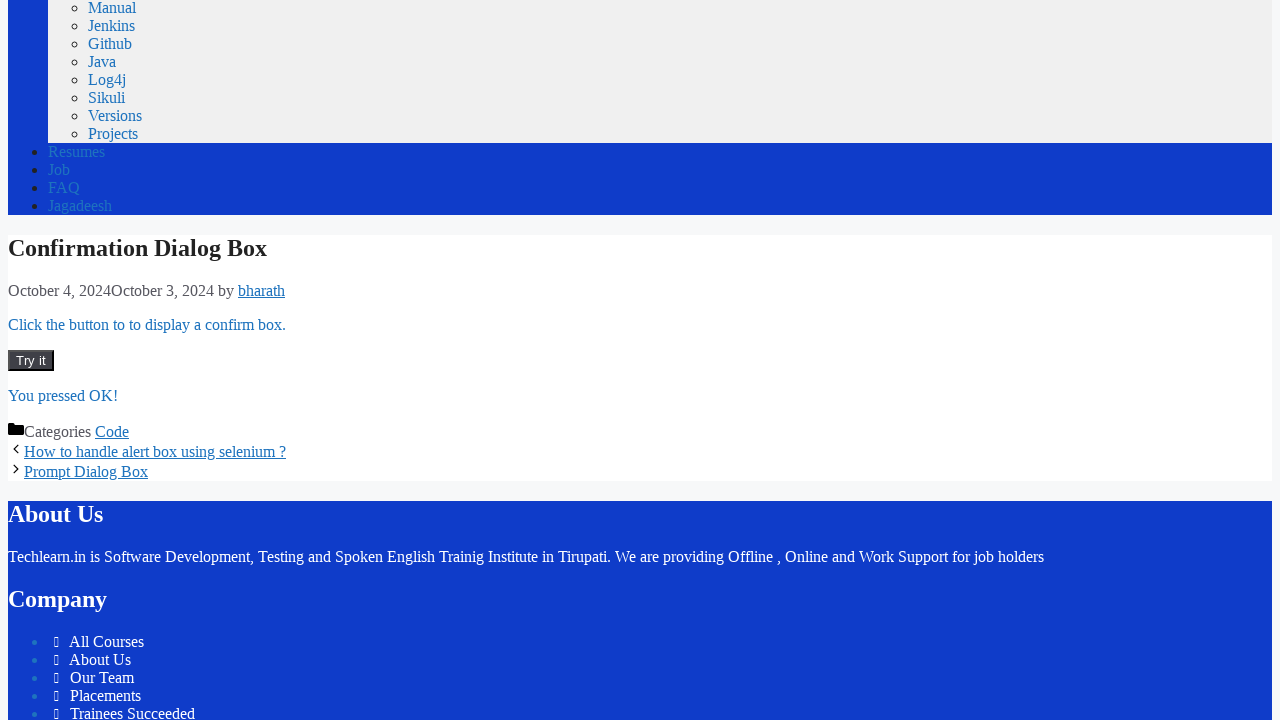